Navigates to the Rediff mail login page and clicks on the "Forgot Password?" link to access the password recovery flow

Starting URL: https://mail.rediff.com/cgi-bin/login.cgi

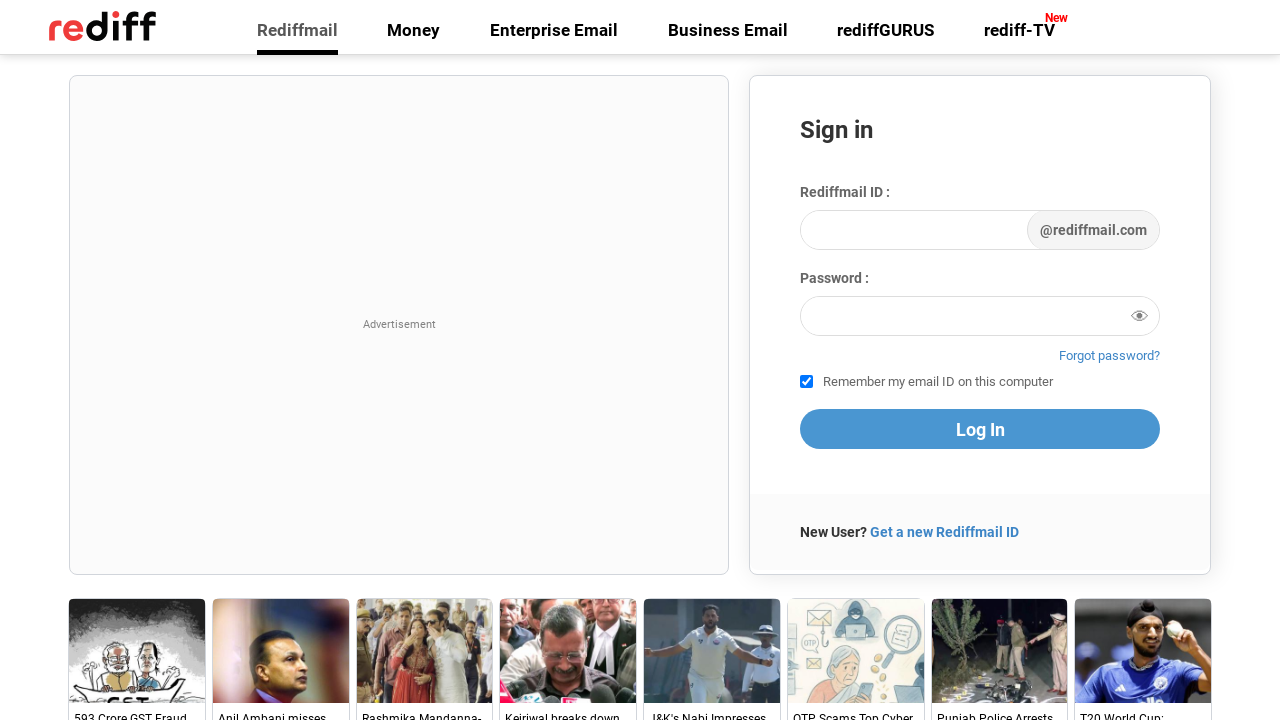

Clicked on the 'Forgot Password?' link to access password recovery flow at (1110, 356) on text=Forgot Password?
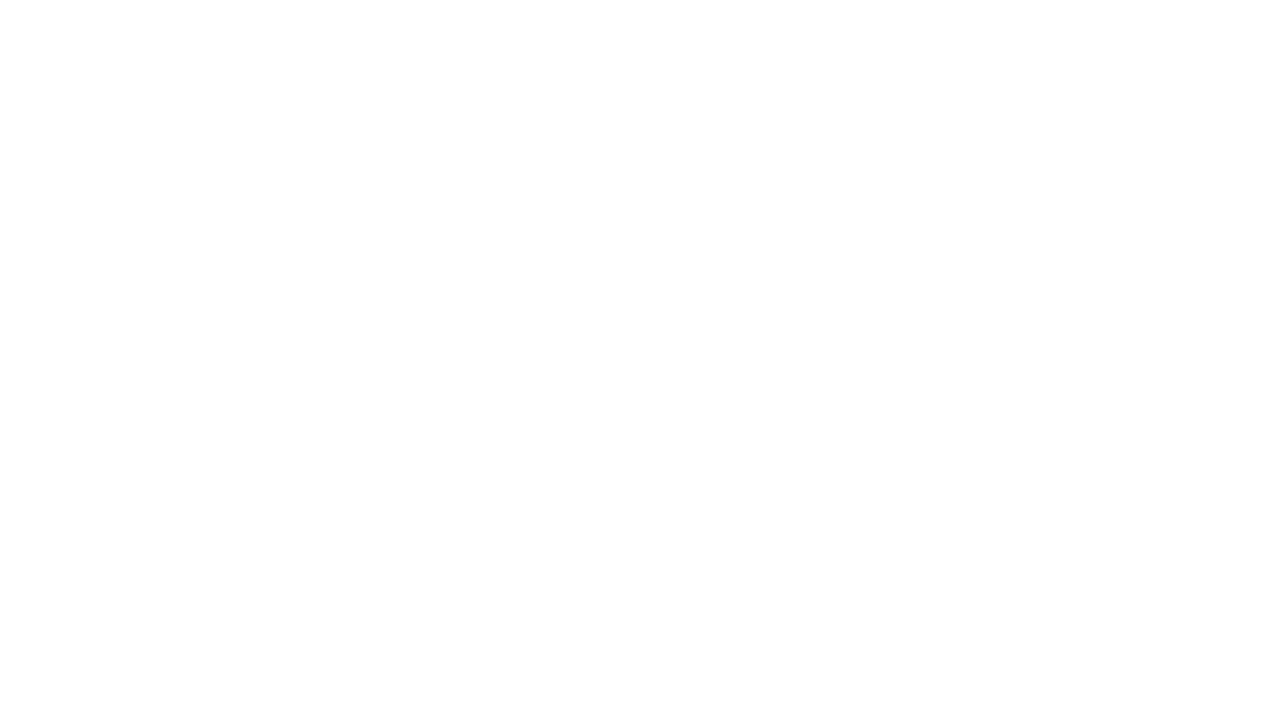

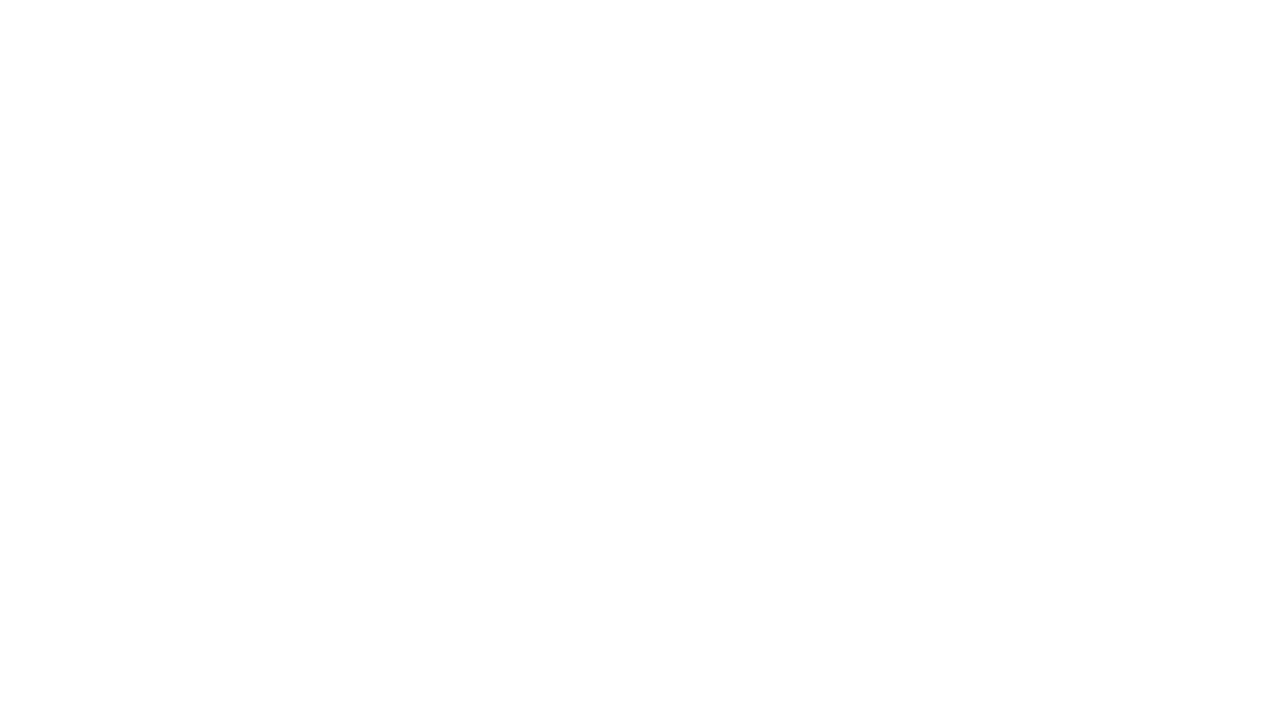